Tests dropdown selection functionality by selecting options using three different methods: by value, by index, and by visible text. Cycles through both options using each selection method.

Starting URL: https://the-internet.herokuapp.com/dropdown

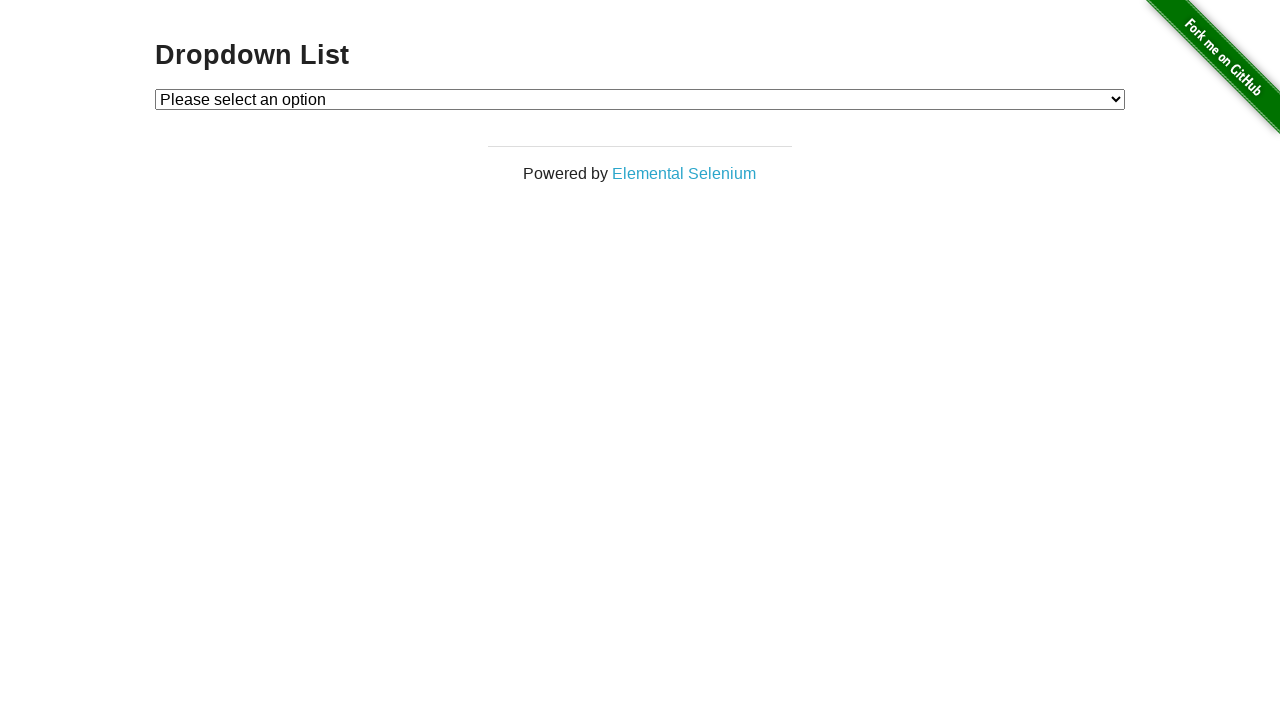

Selected dropdown option by value '1' on #dropdown
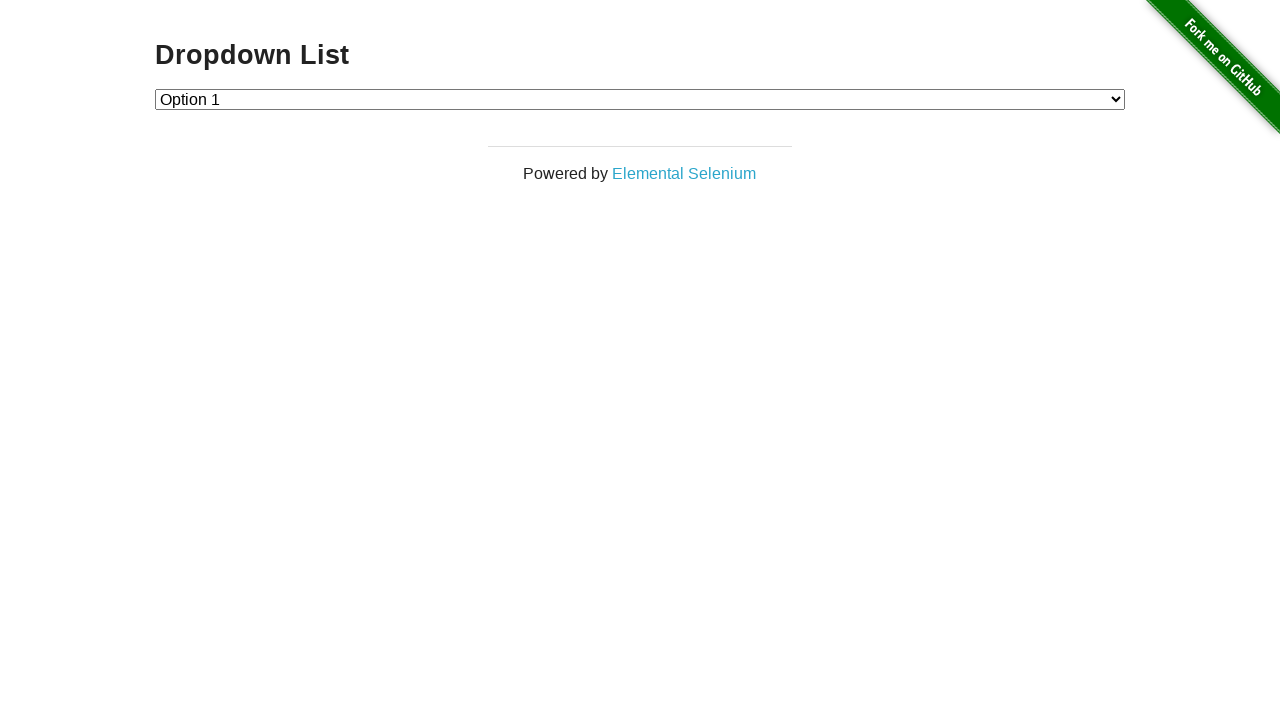

Selected dropdown option by value '2' on #dropdown
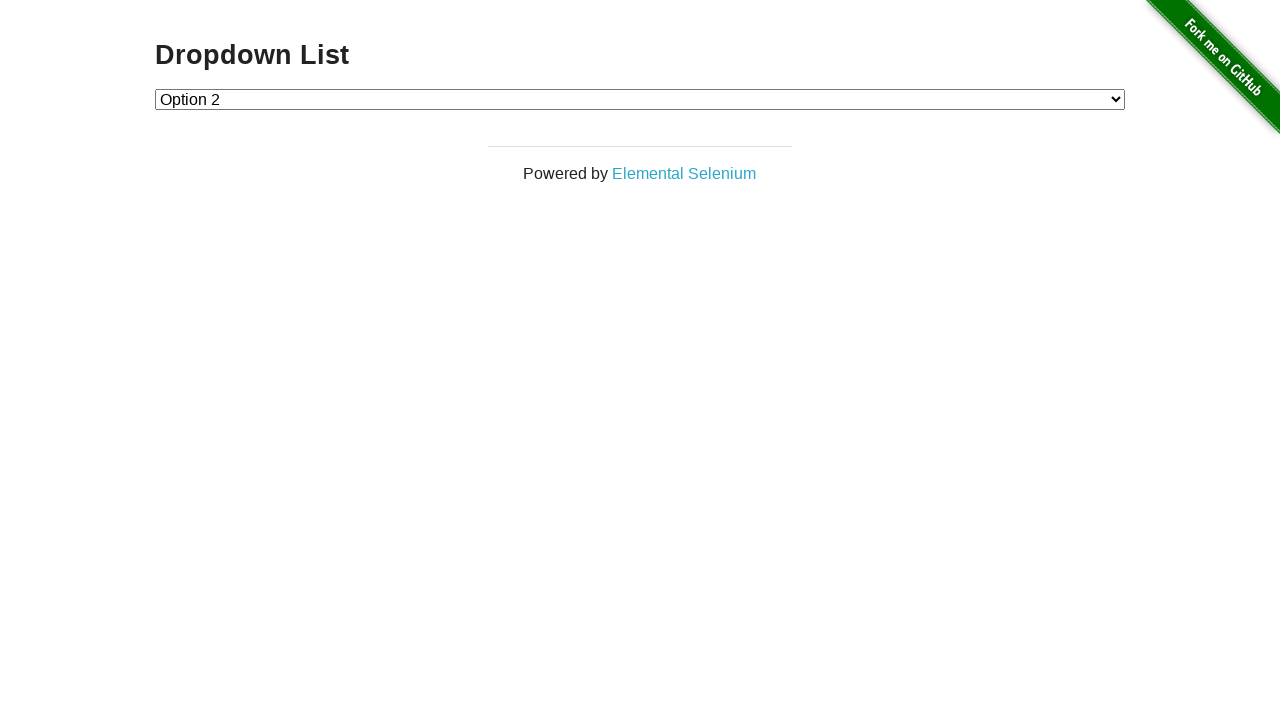

Selected dropdown option by index 1 on #dropdown
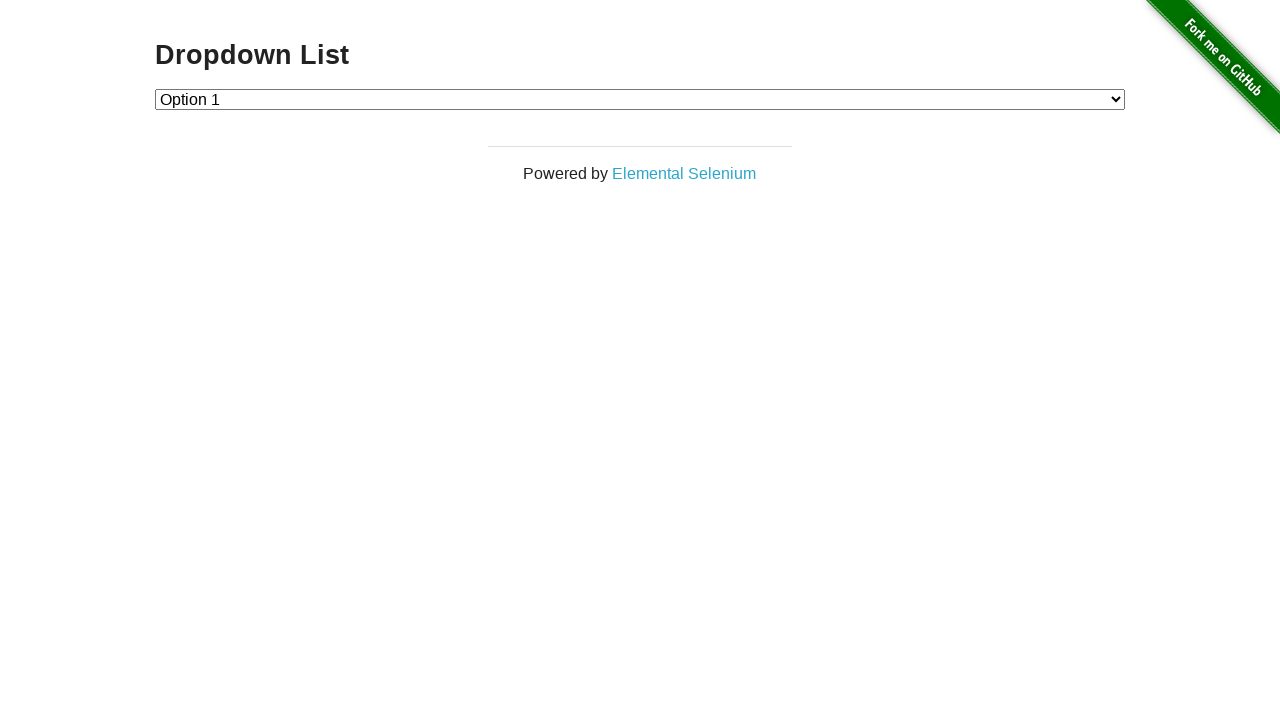

Selected dropdown option by index 2 on #dropdown
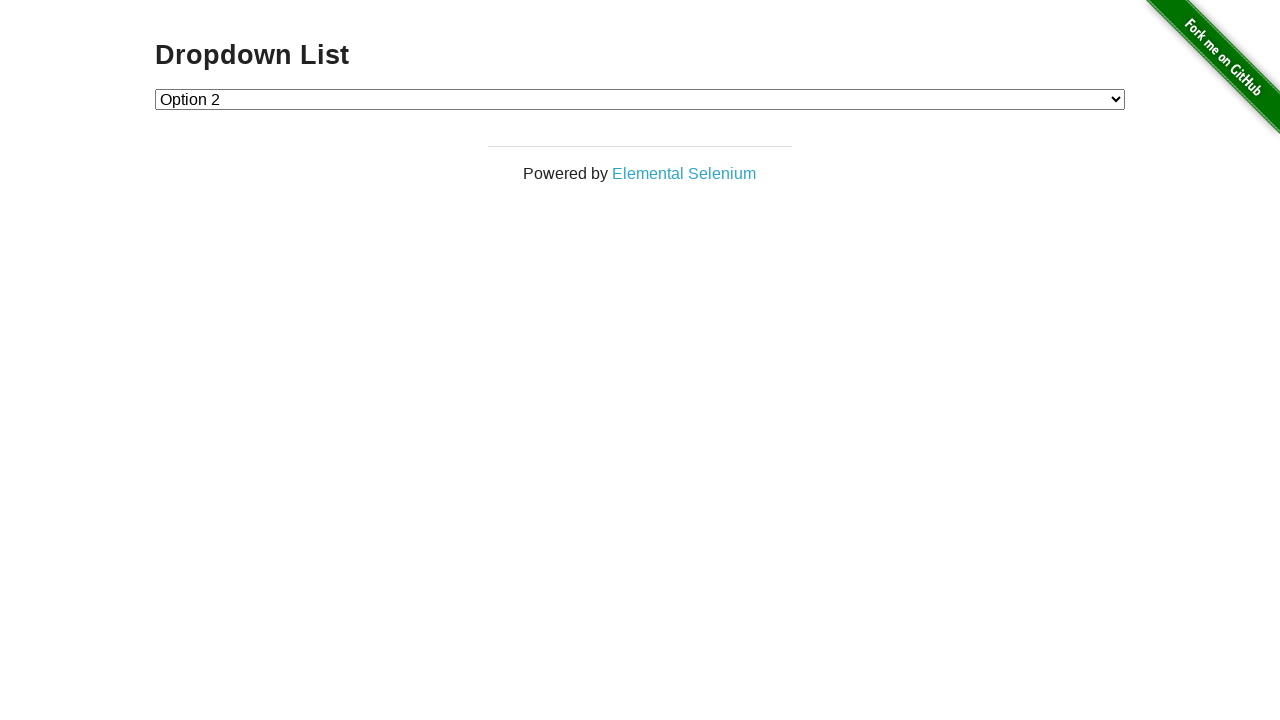

Selected dropdown option by visible text 'Option 1' on #dropdown
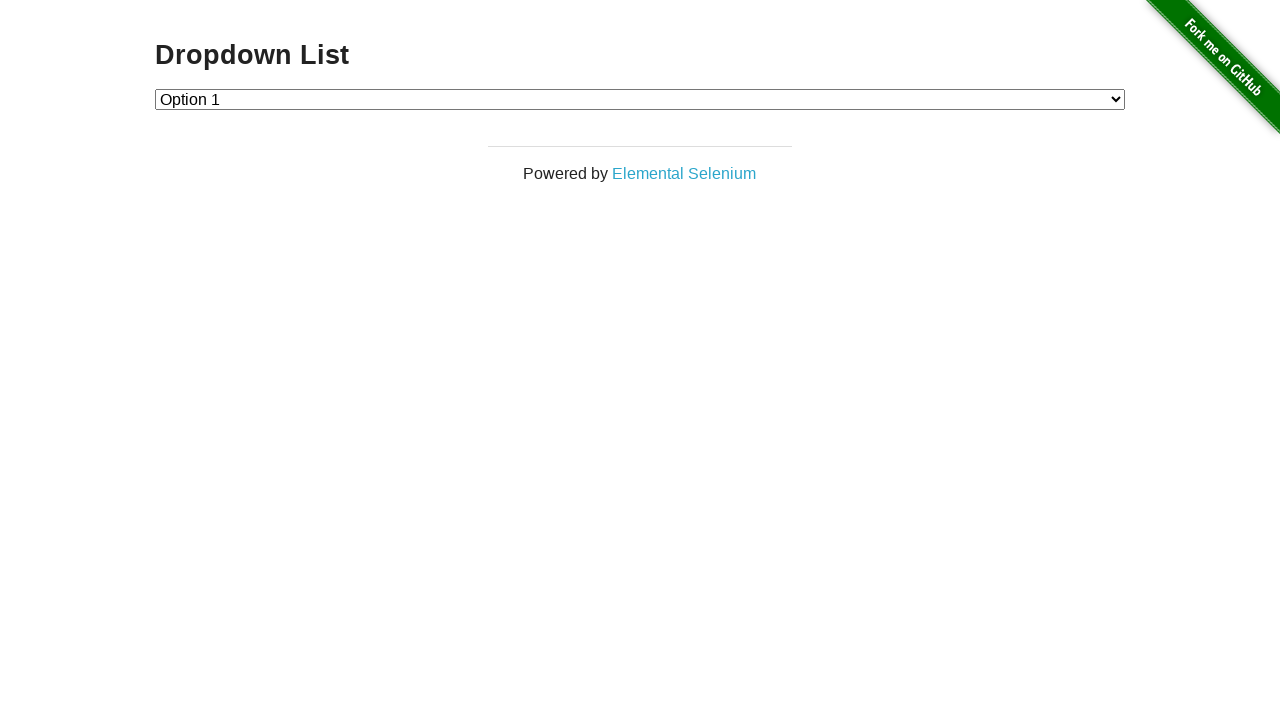

Selected dropdown option by visible text 'Option 2' on #dropdown
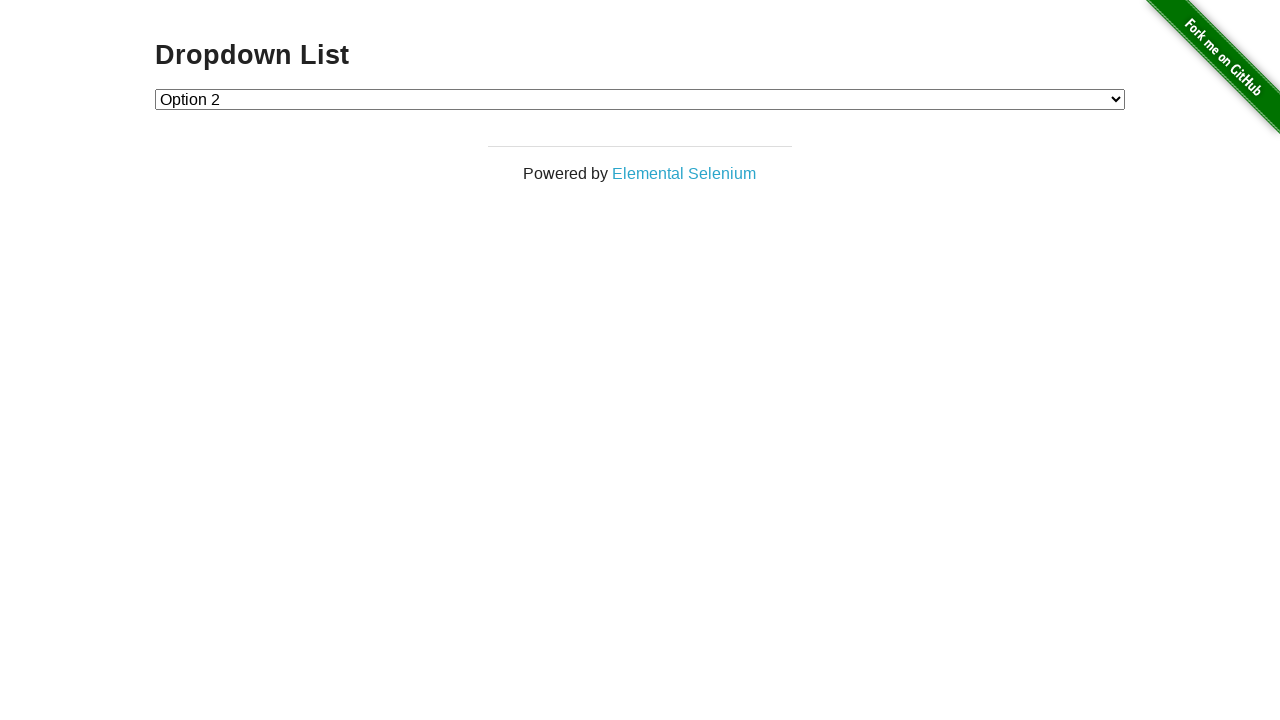

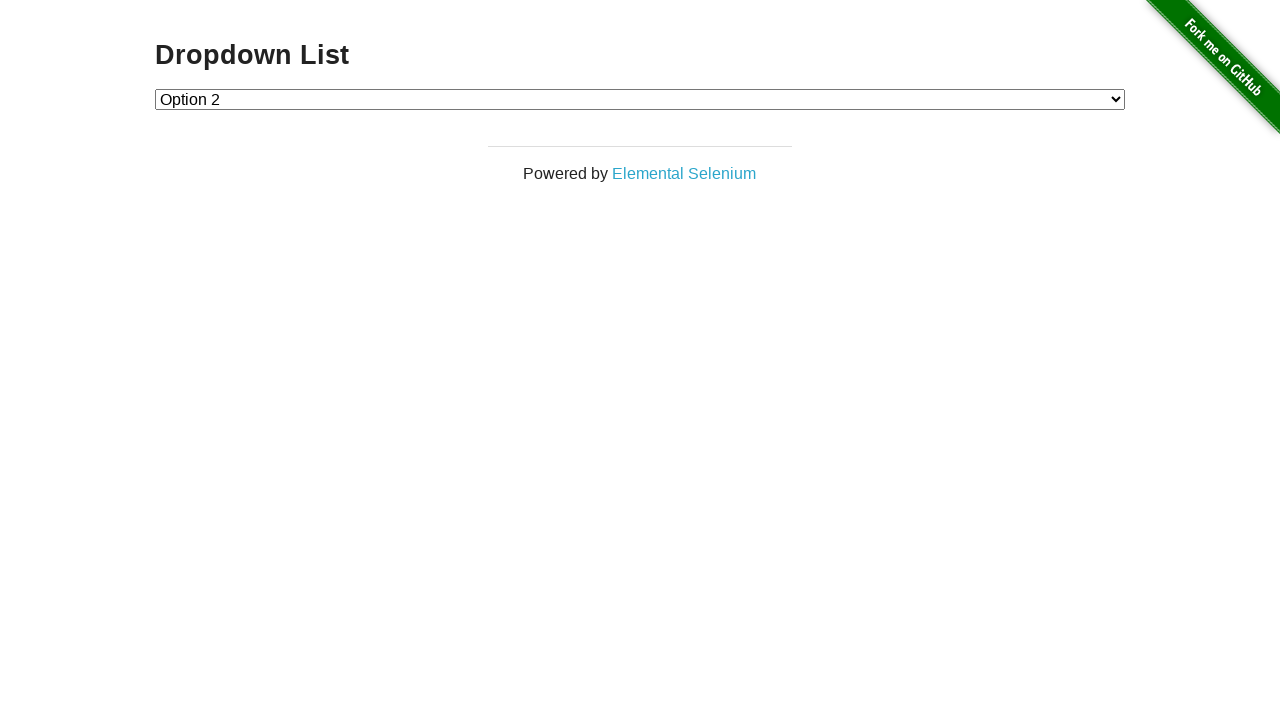